Tests checkbox functionality by clicking to check and uncheck a checkbox element

Starting URL: http://the-internet.herokuapp.com/checkboxes

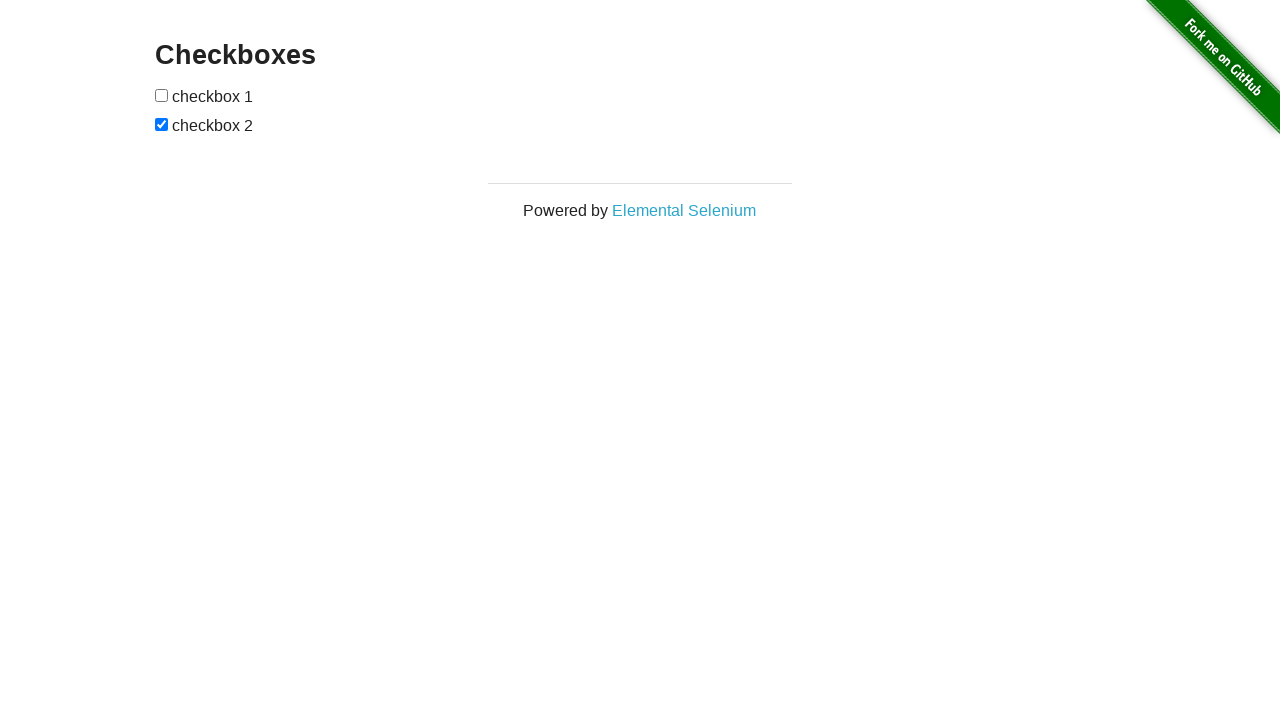

Located and clicked the first checkbox to check it at (162, 95) on input >> nth=0
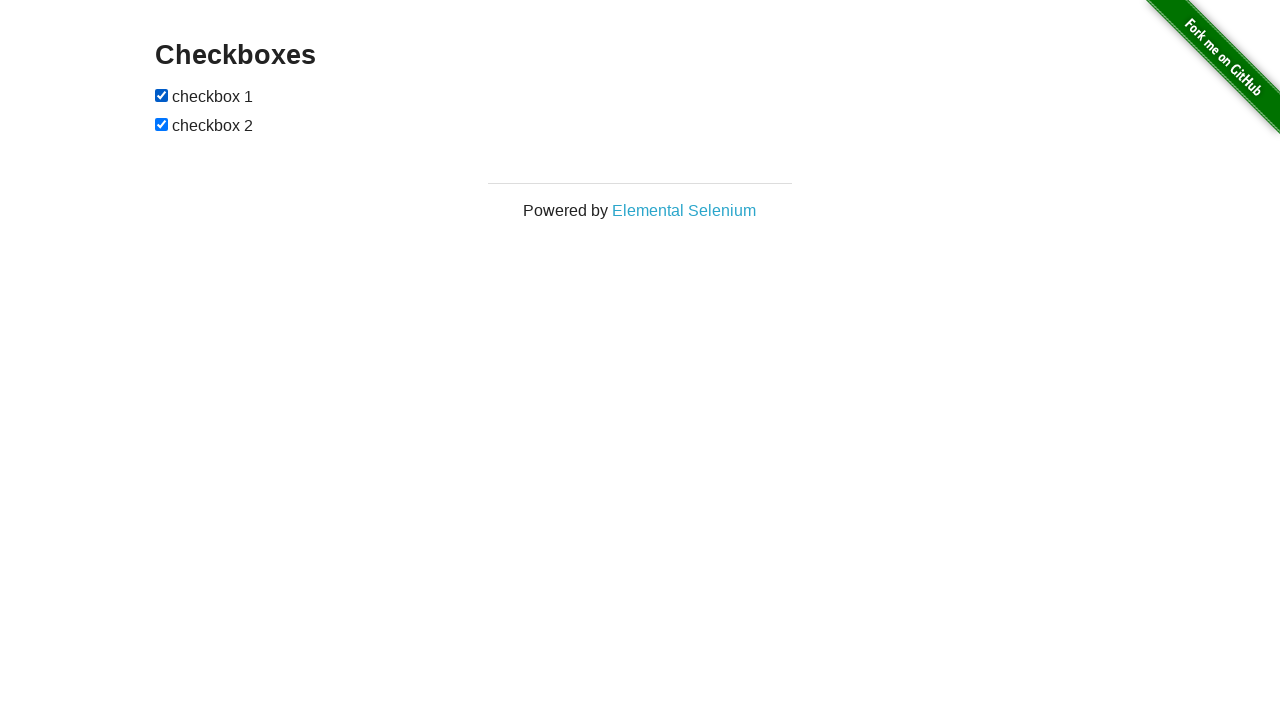

Waited 500ms for checkbox state change
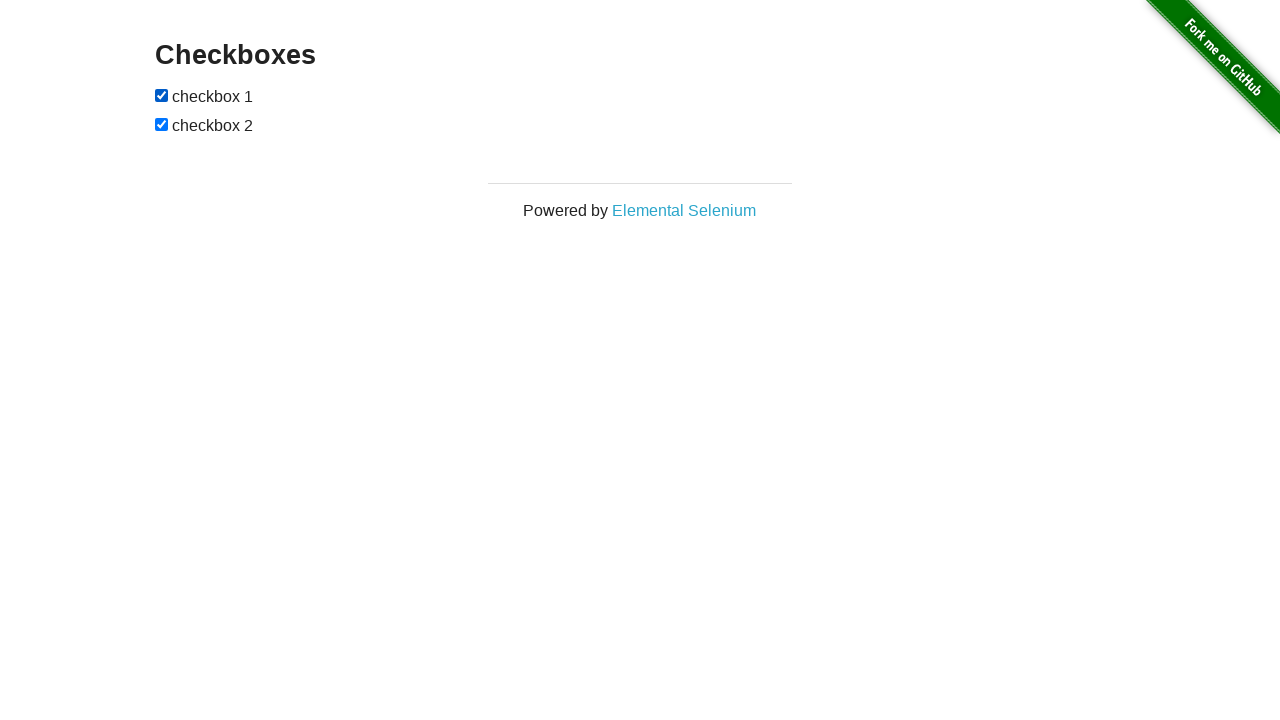

Clicked the checkbox again to uncheck it at (162, 95) on input >> nth=0
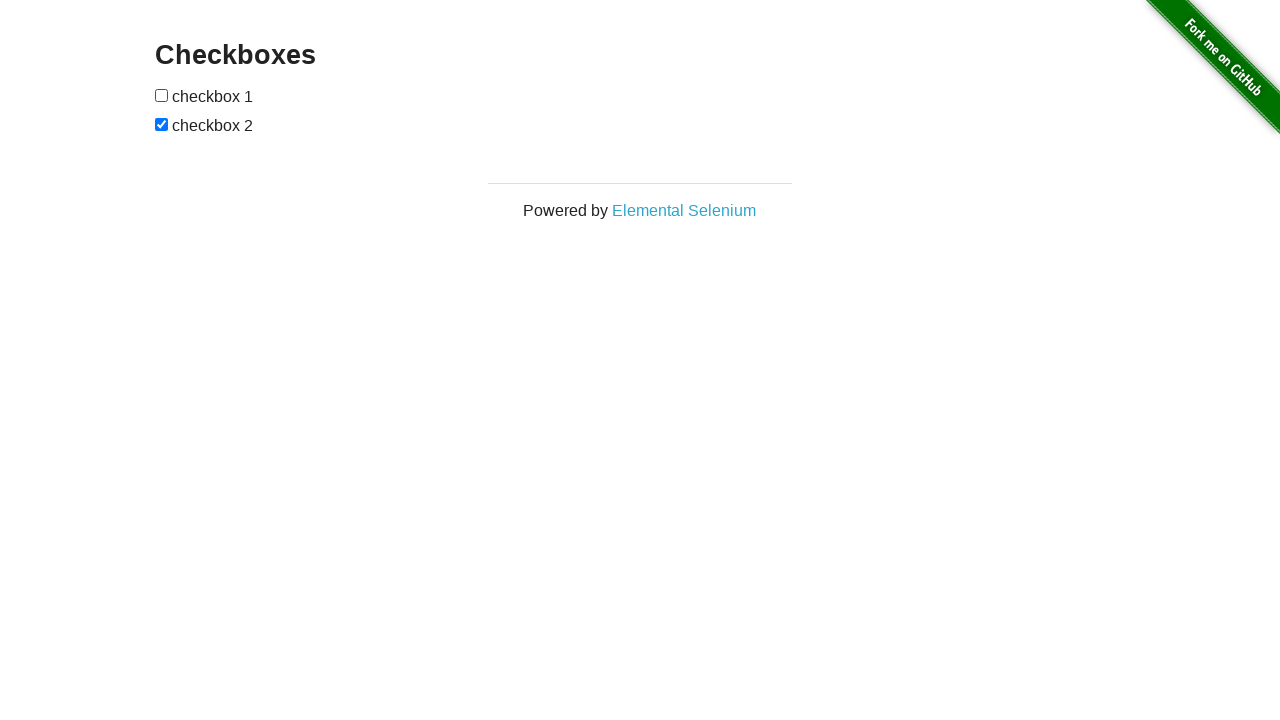

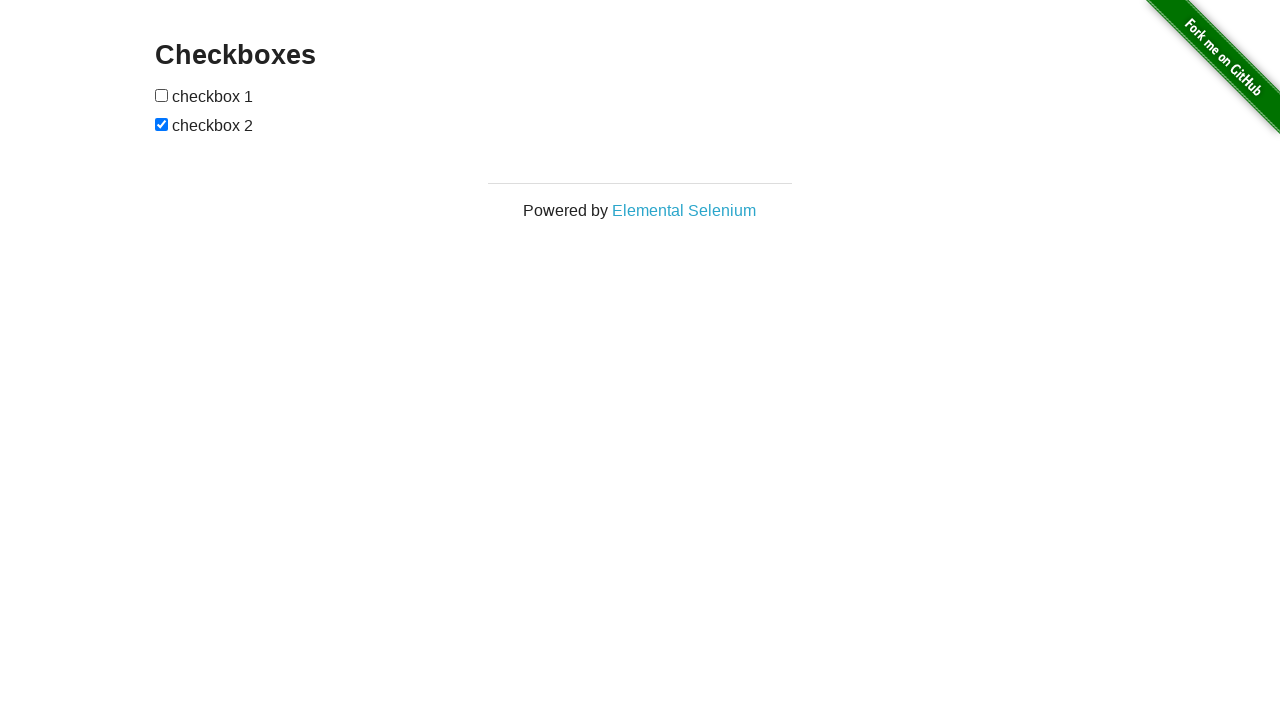